Tests browser window/tab handling by clicking a button multiple times to open new tabs, then switches to one of the newly opened tabs using window handles.

Starting URL: https://demoqa.com/browser-windows

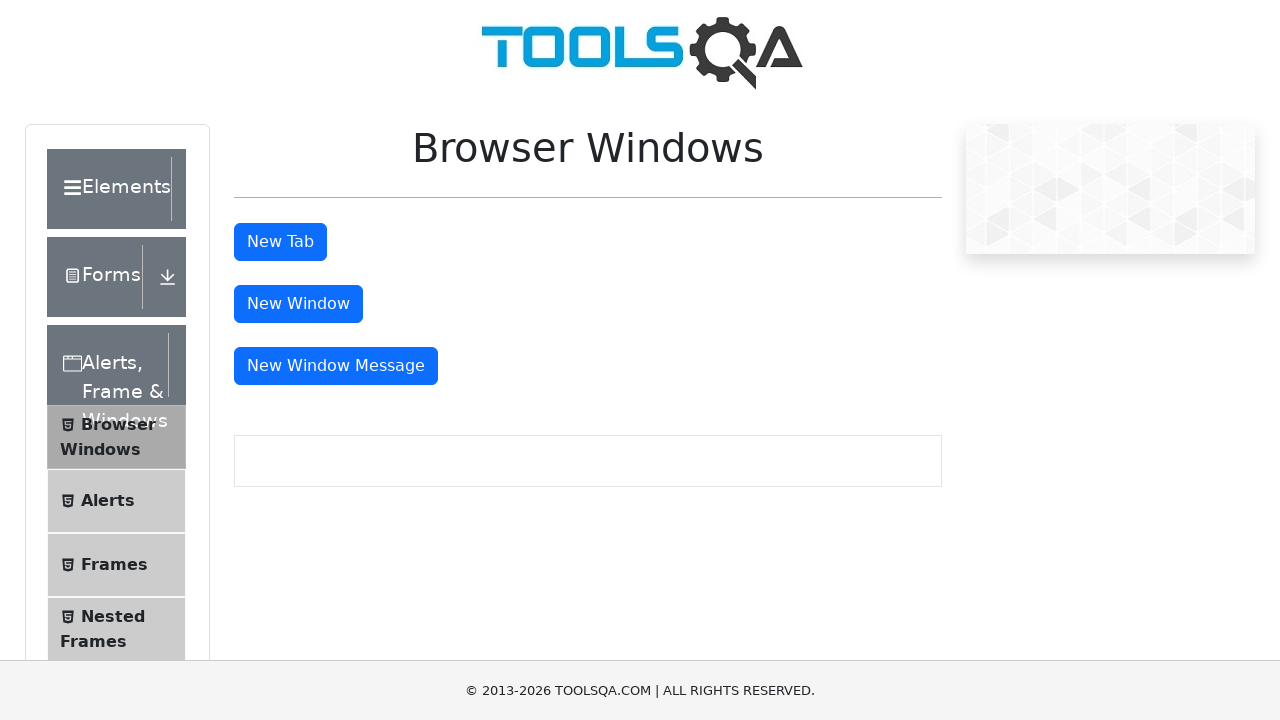

Clicked tab button (iteration 1/5) to open new tab at (280, 242) on #tabButton
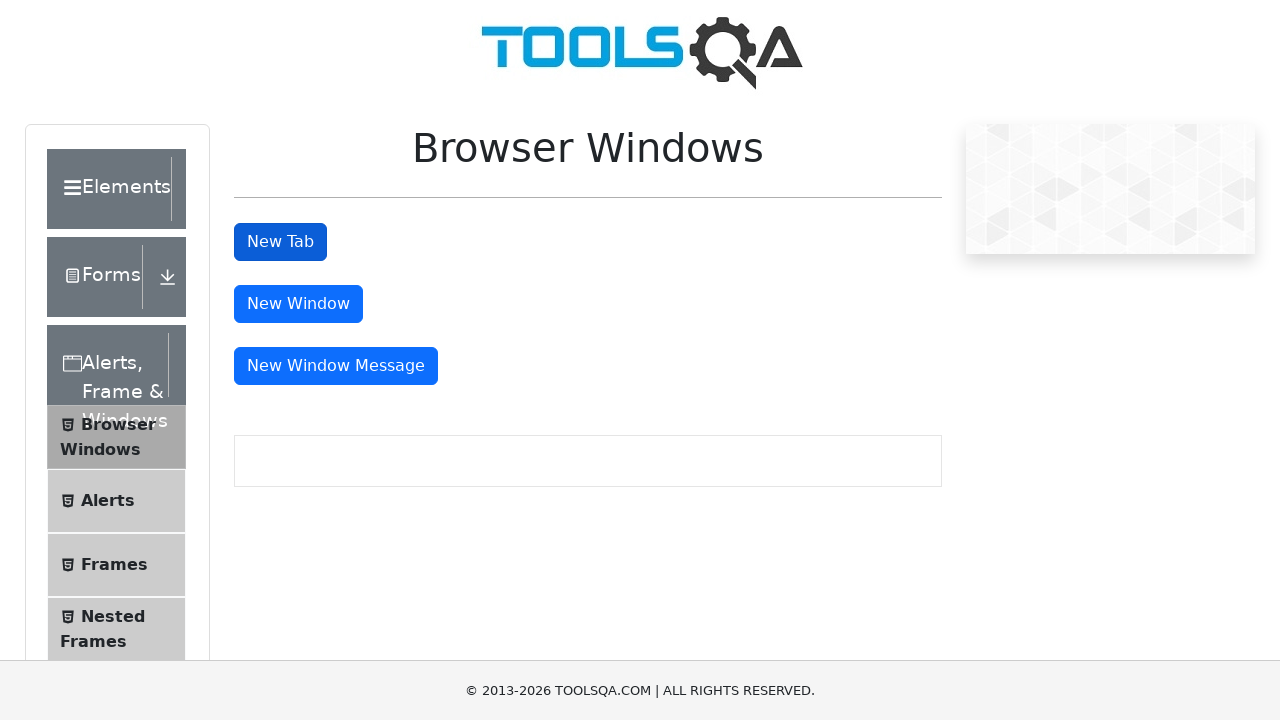

New tab opened (iteration 1/5)
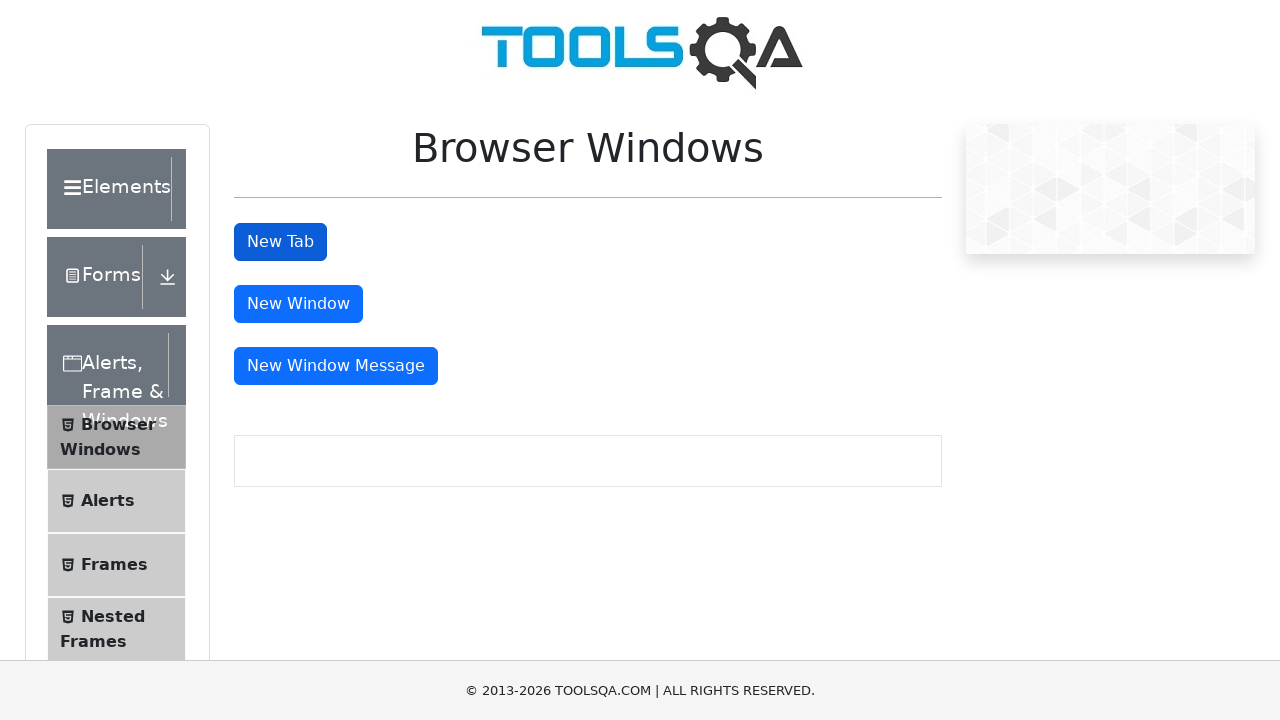

New tab loaded and ready (iteration 1/5)
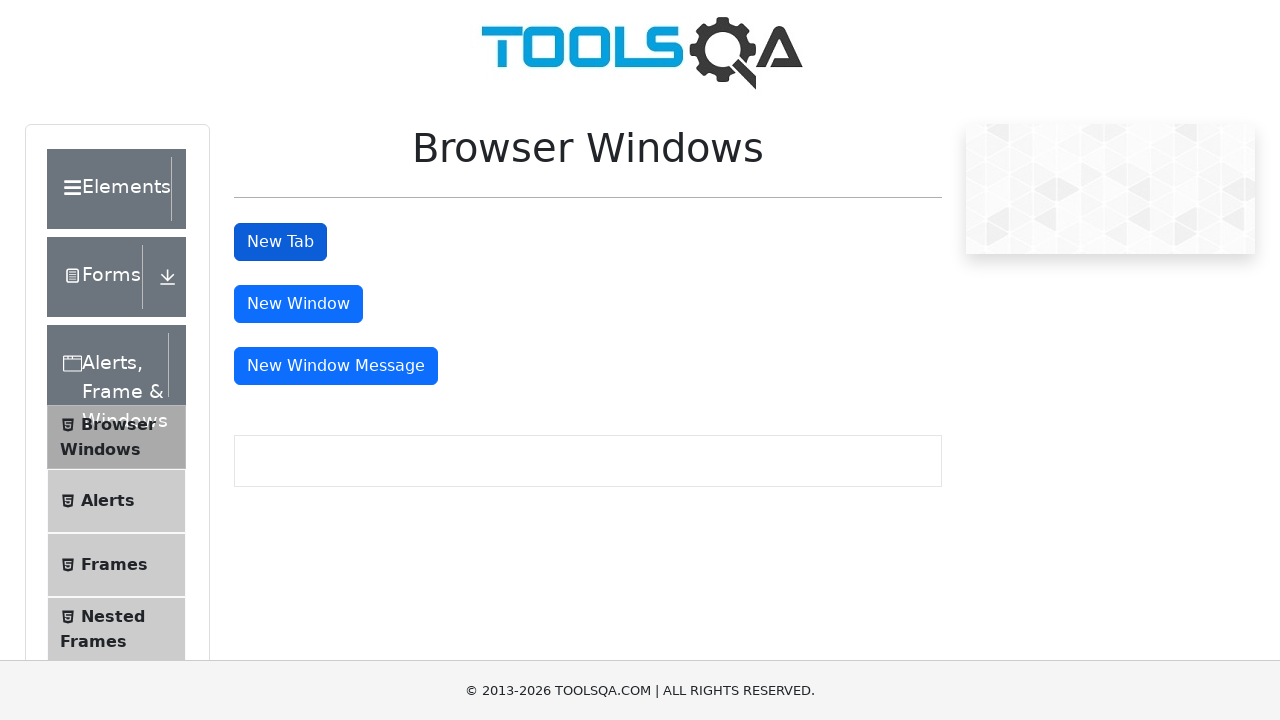

Clicked tab button (iteration 2/5) to open new tab at (280, 242) on #tabButton
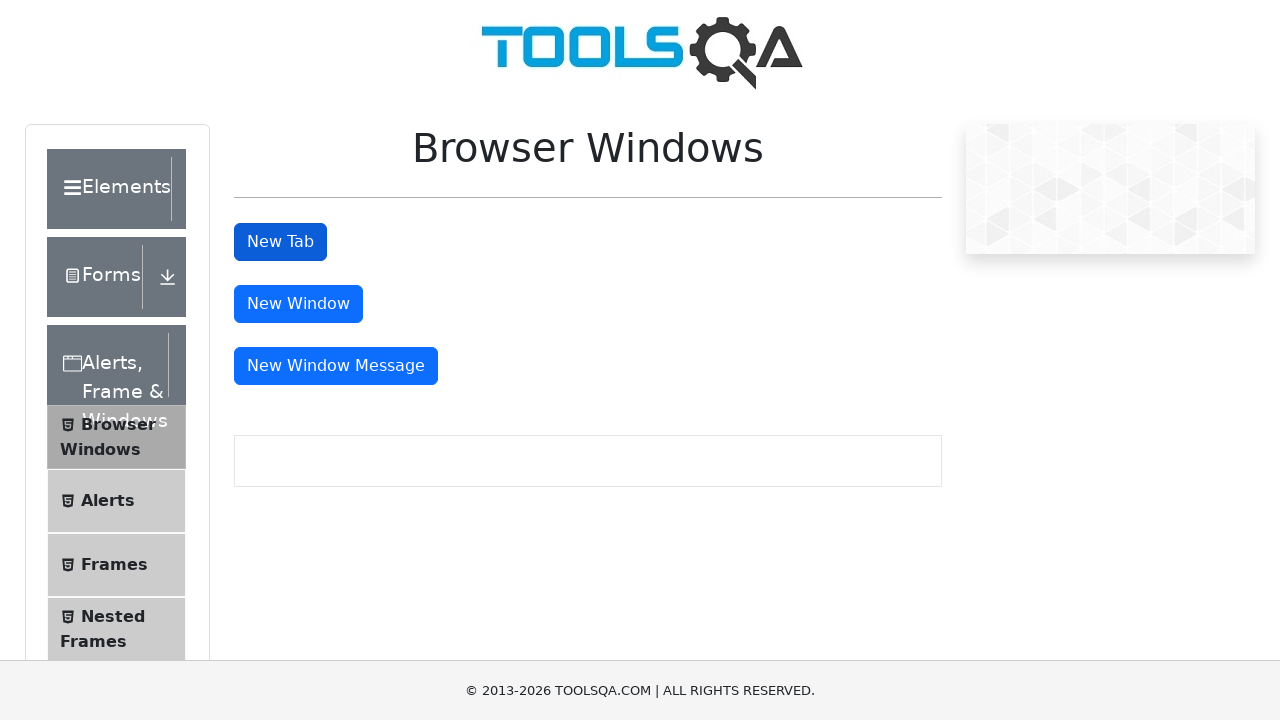

New tab opened (iteration 2/5)
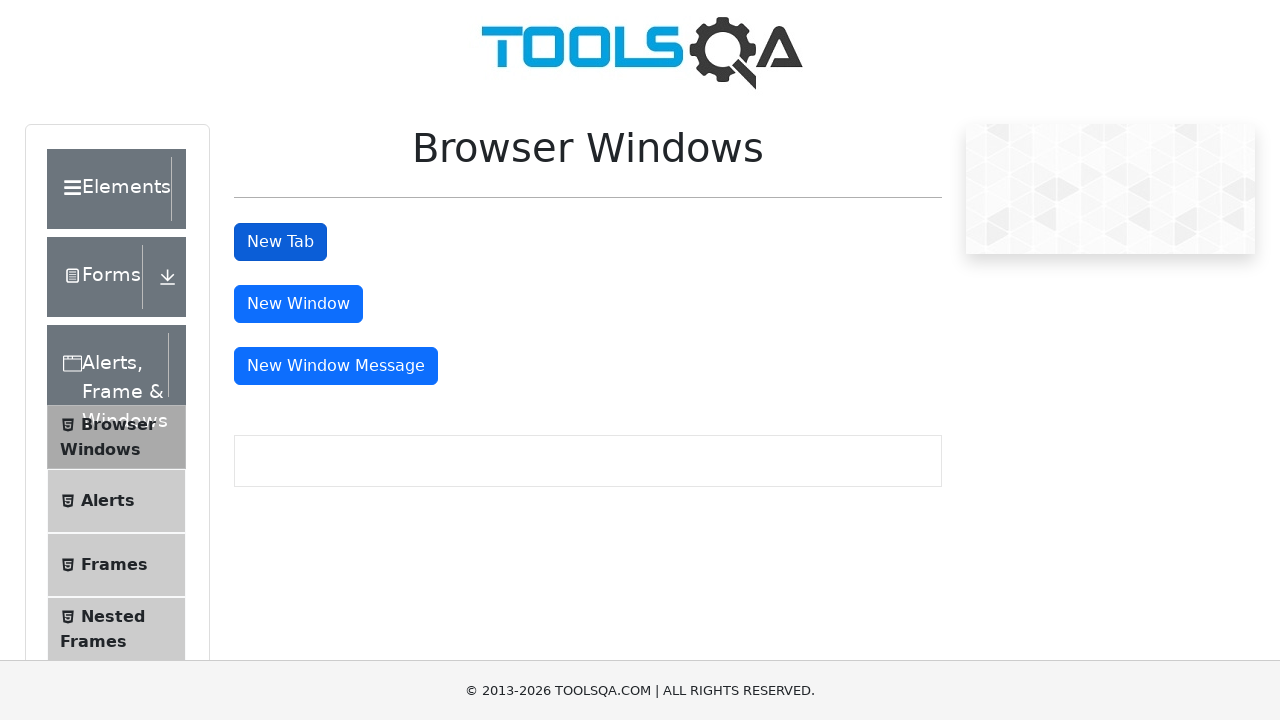

New tab loaded and ready (iteration 2/5)
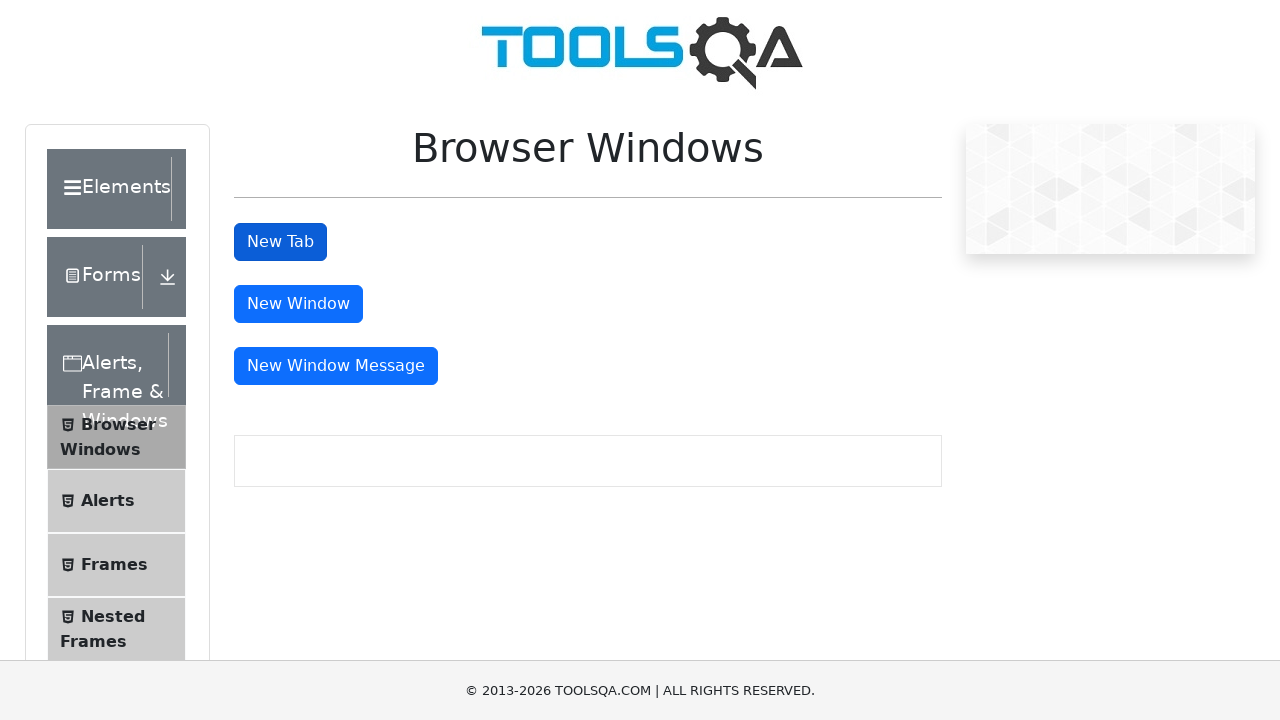

Clicked tab button (iteration 3/5) to open new tab at (280, 242) on #tabButton
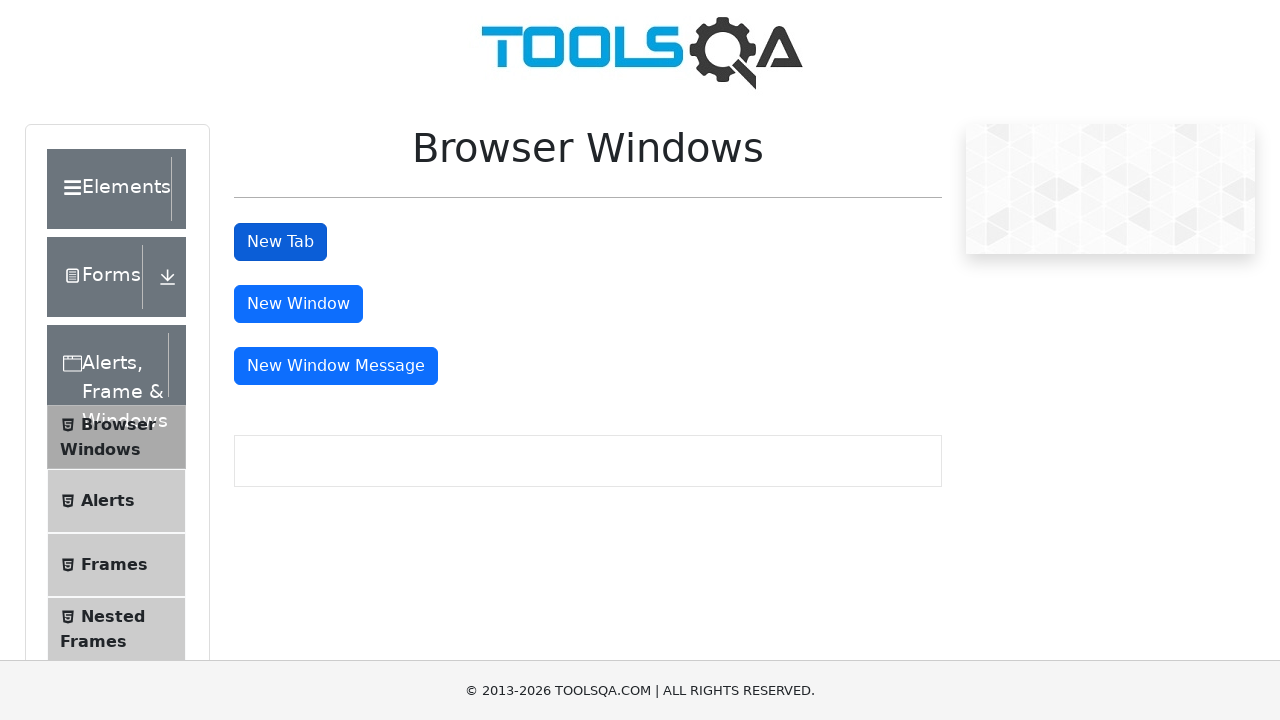

New tab opened (iteration 3/5)
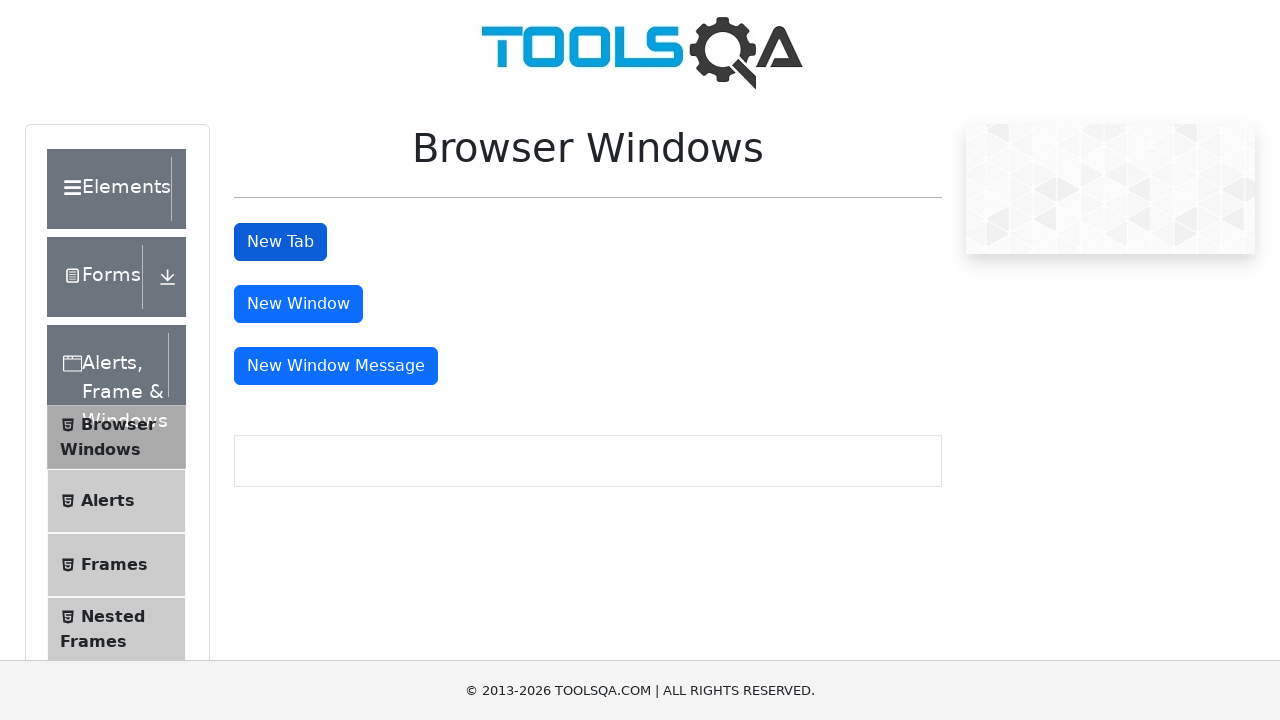

New tab loaded and ready (iteration 3/5)
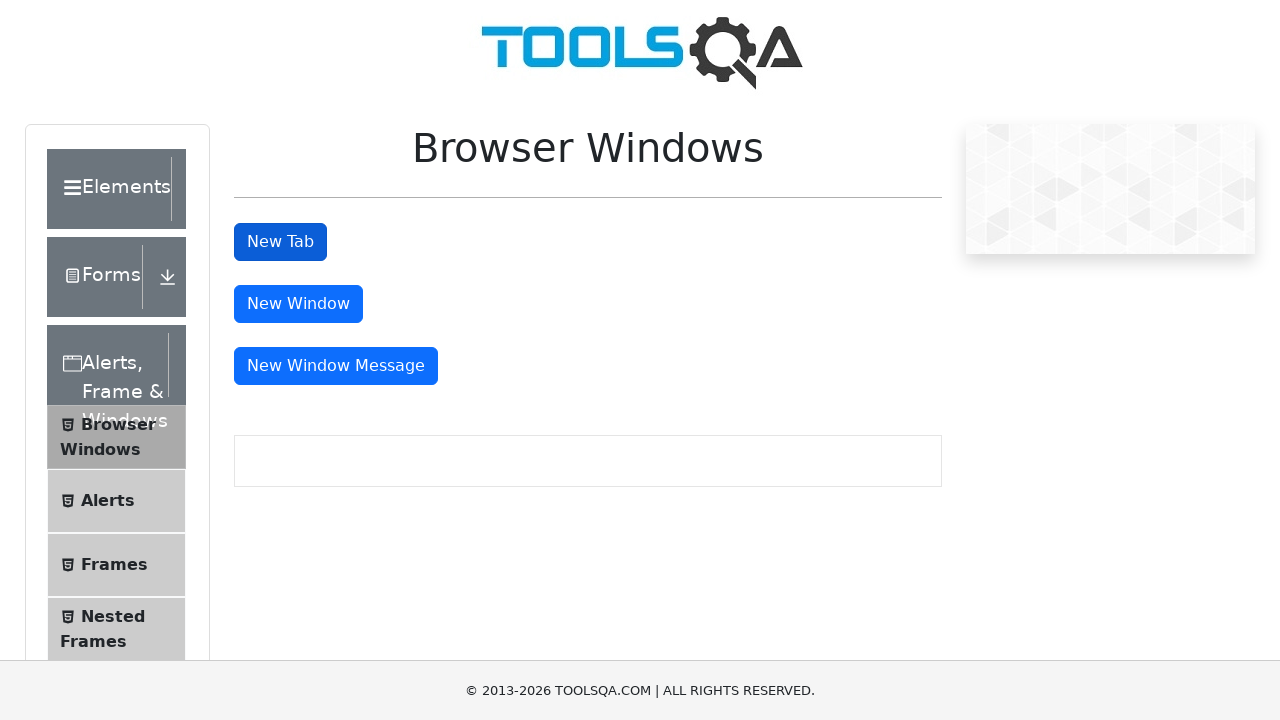

Clicked tab button (iteration 4/5) to open new tab at (280, 242) on #tabButton
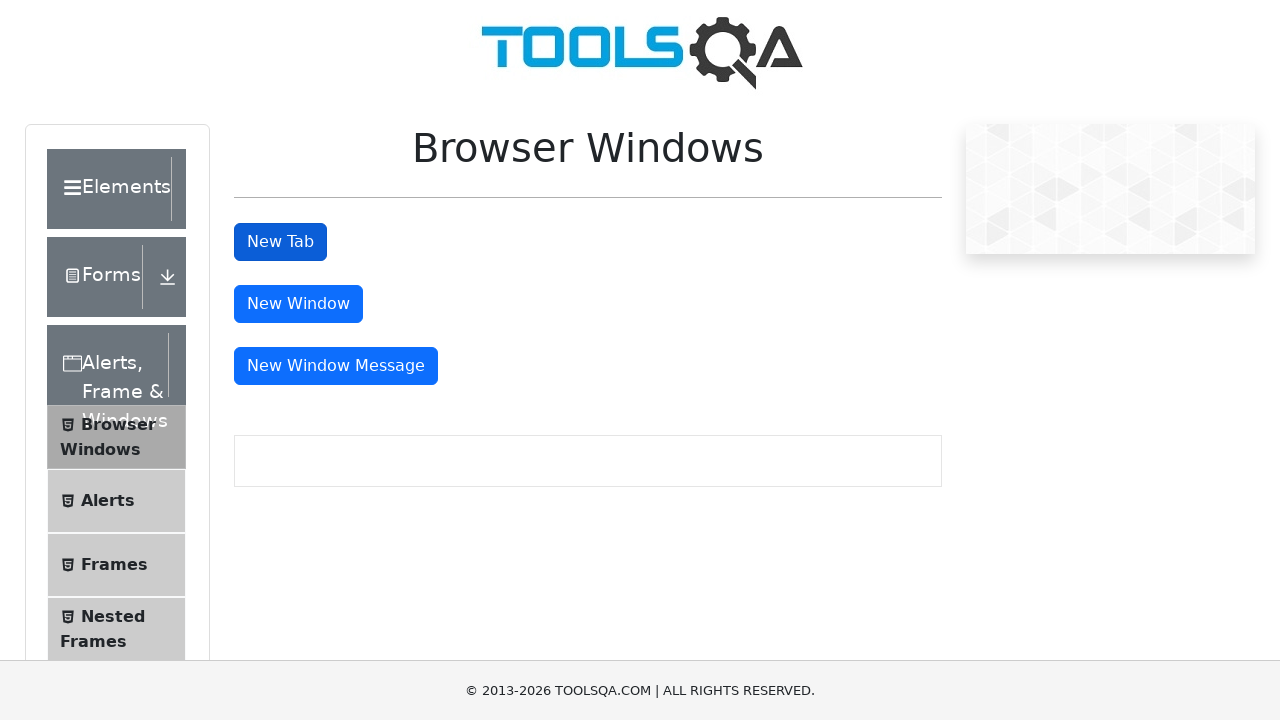

New tab opened (iteration 4/5)
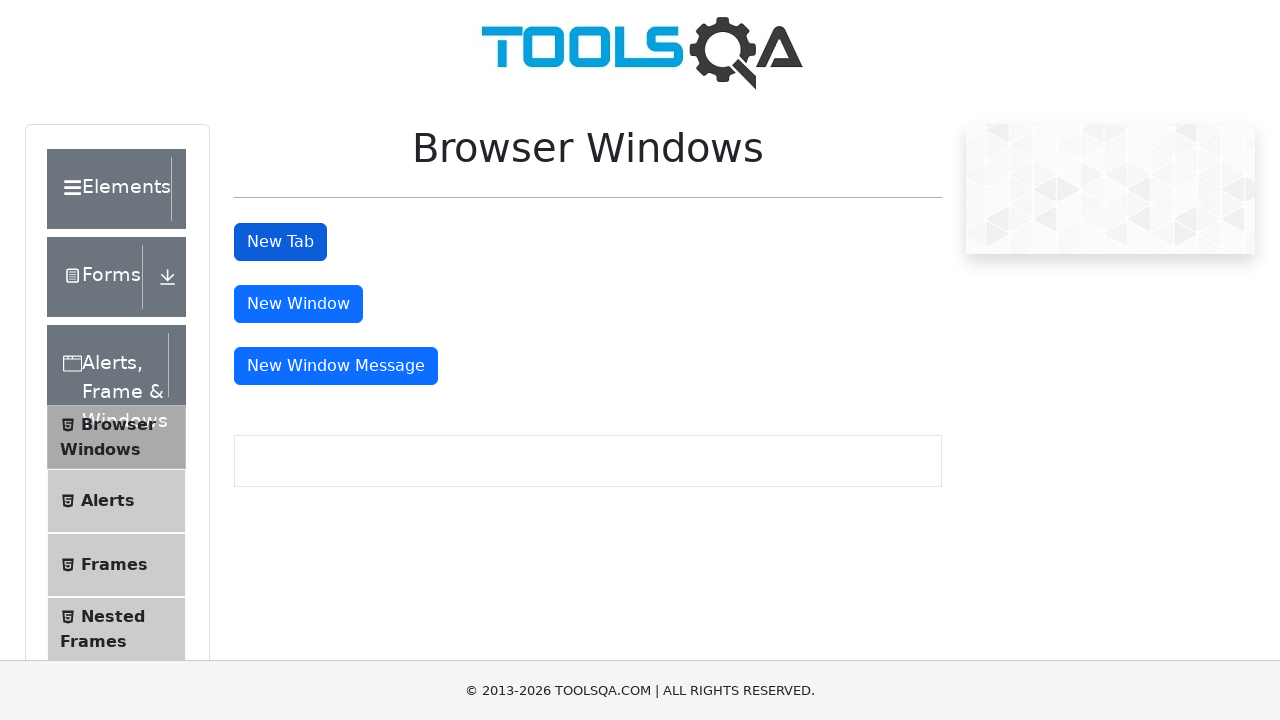

New tab loaded and ready (iteration 4/5)
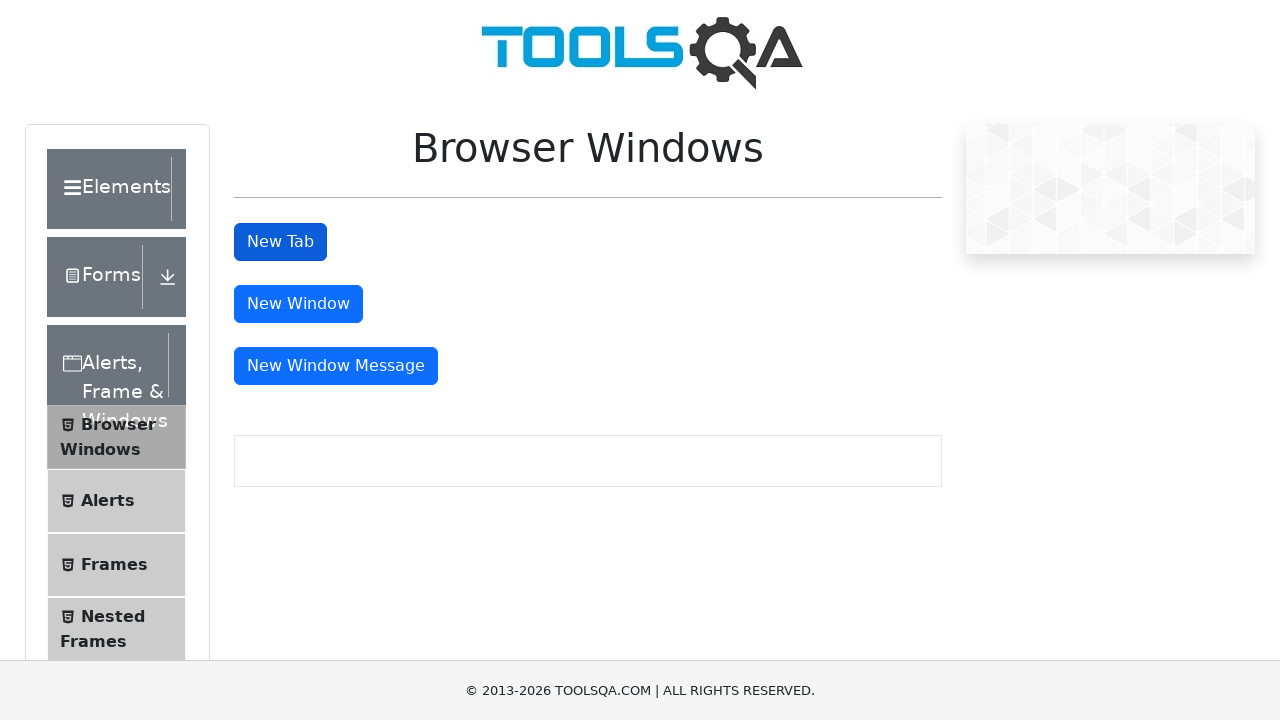

Clicked tab button (iteration 5/5) to open new tab at (280, 242) on #tabButton
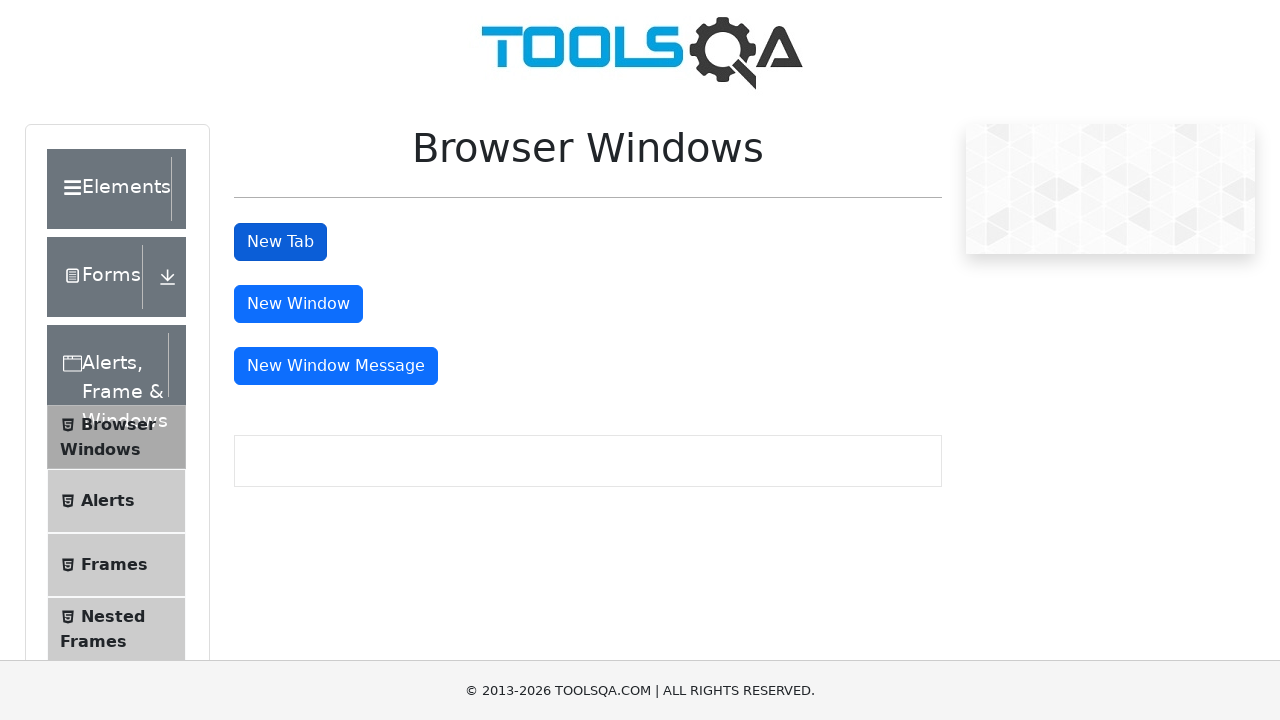

New tab opened (iteration 5/5)
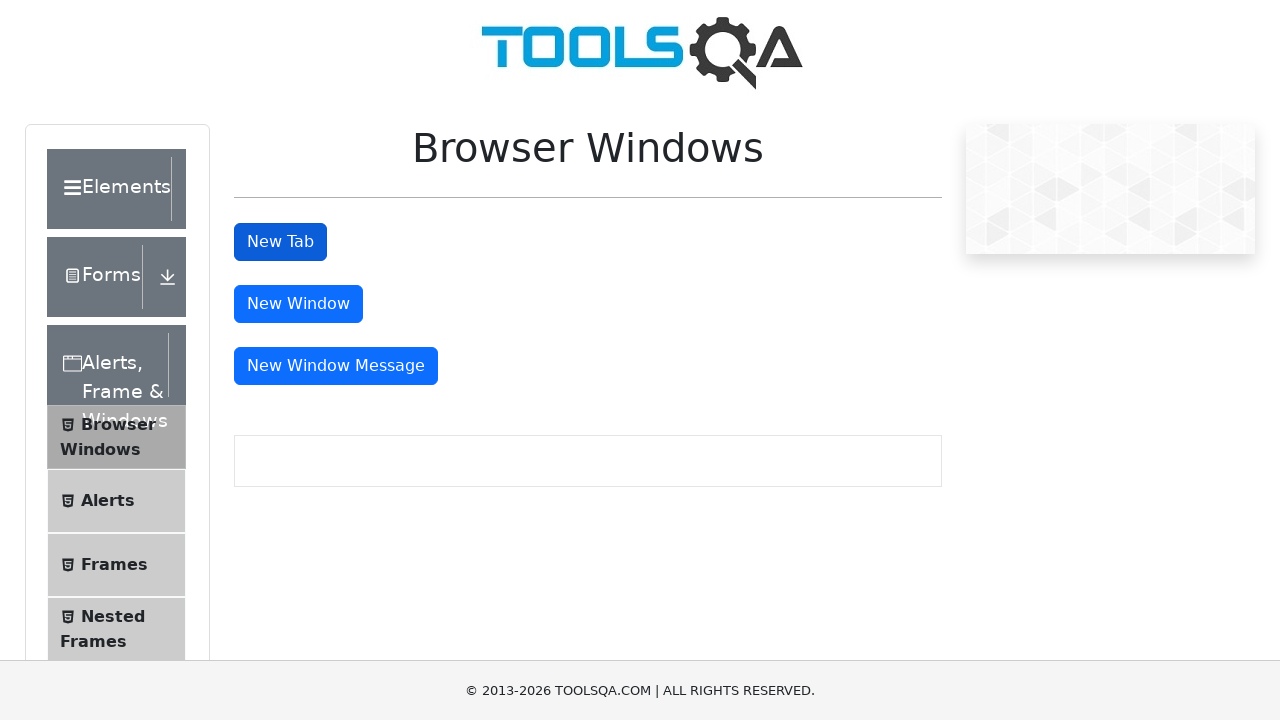

New tab loaded and ready (iteration 5/5)
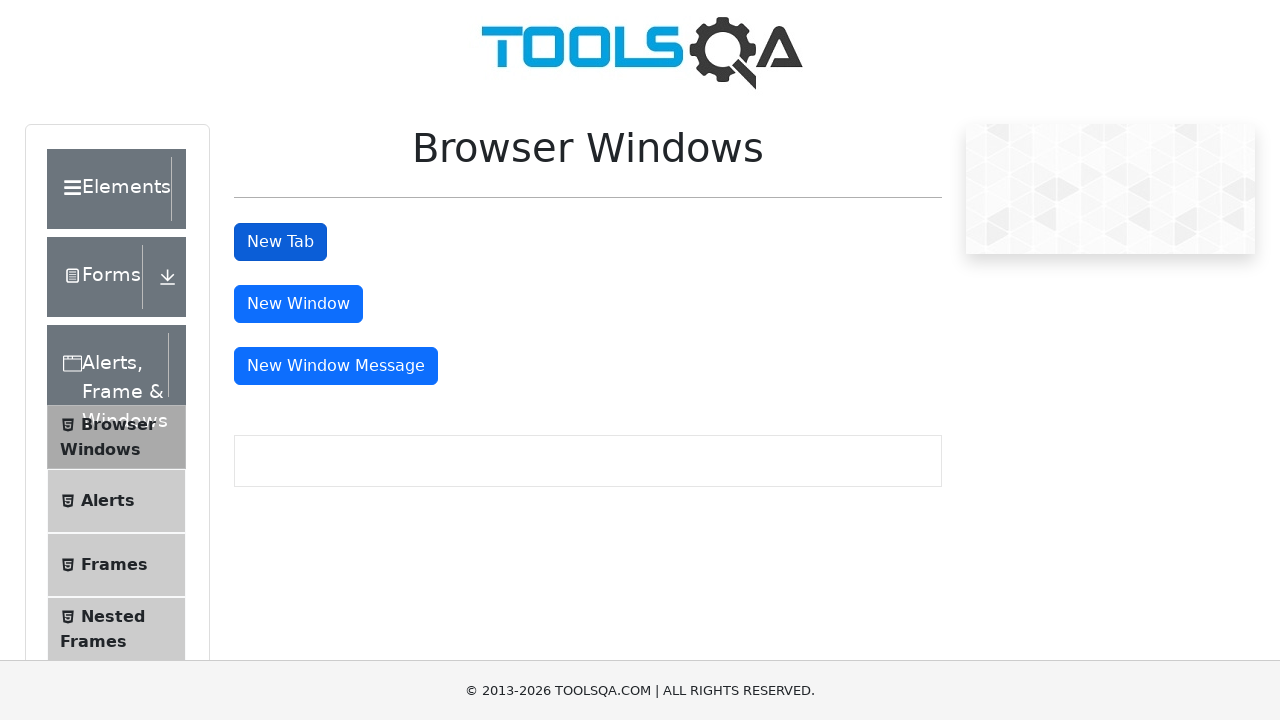

Retrieved all open pages from context
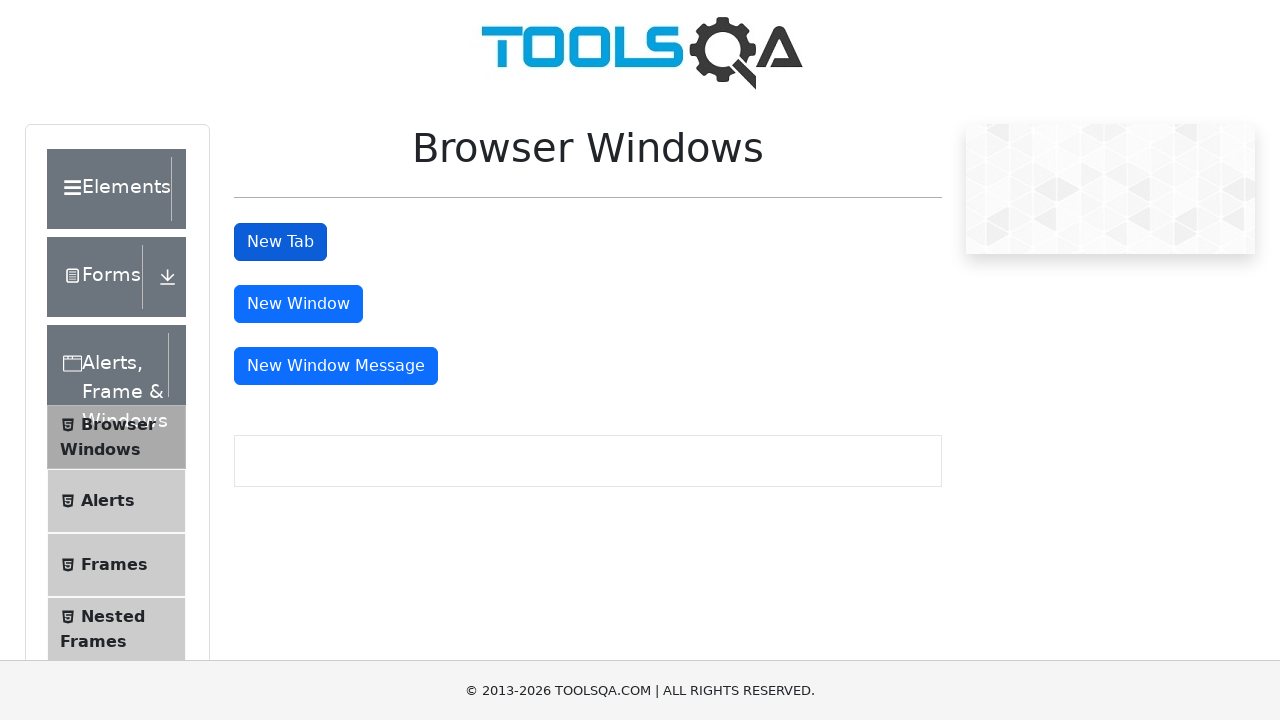

Total pages opened: 6
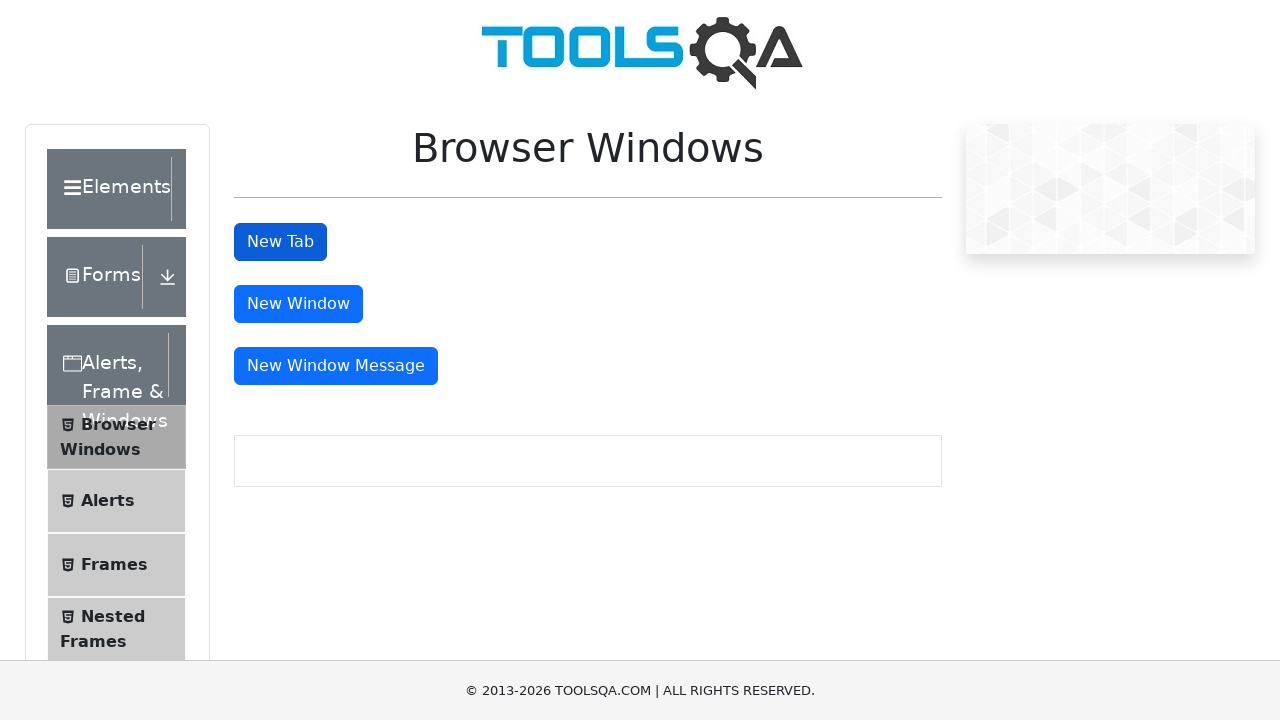

Switched to 3rd tab from end with URL: https://demoqa.com/sample
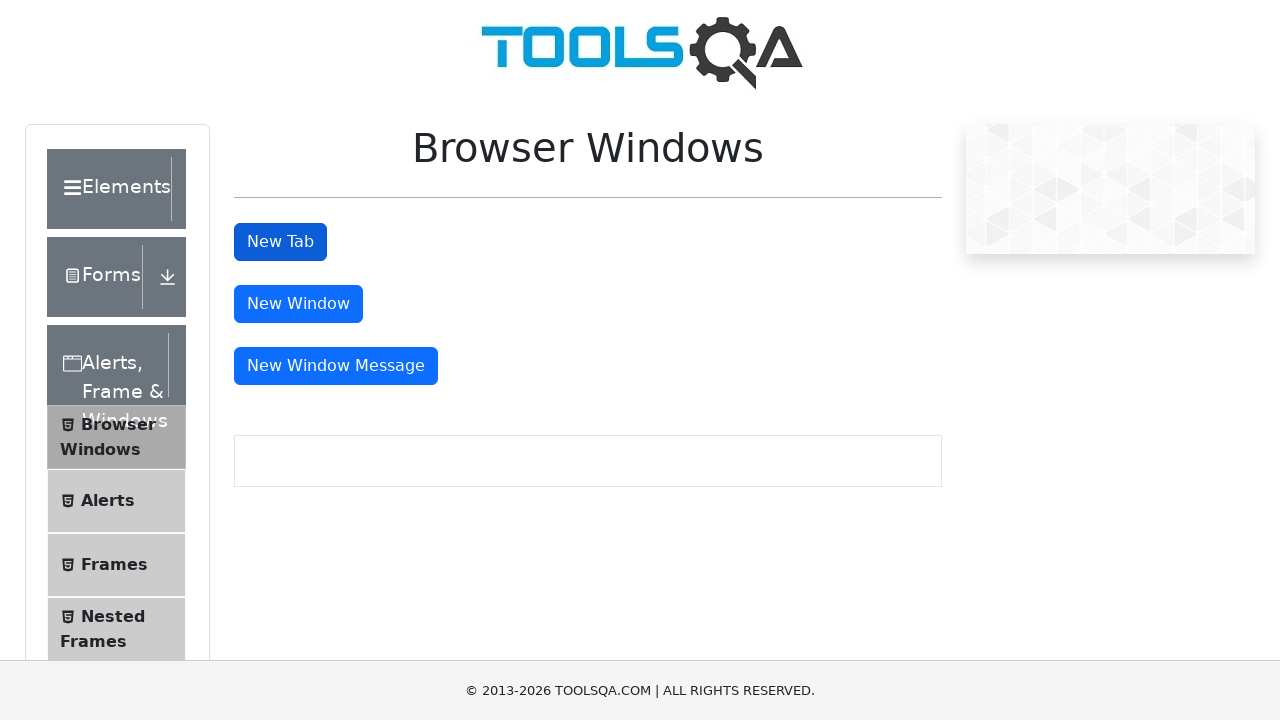

Printed switched page URL: https://demoqa.com/sample
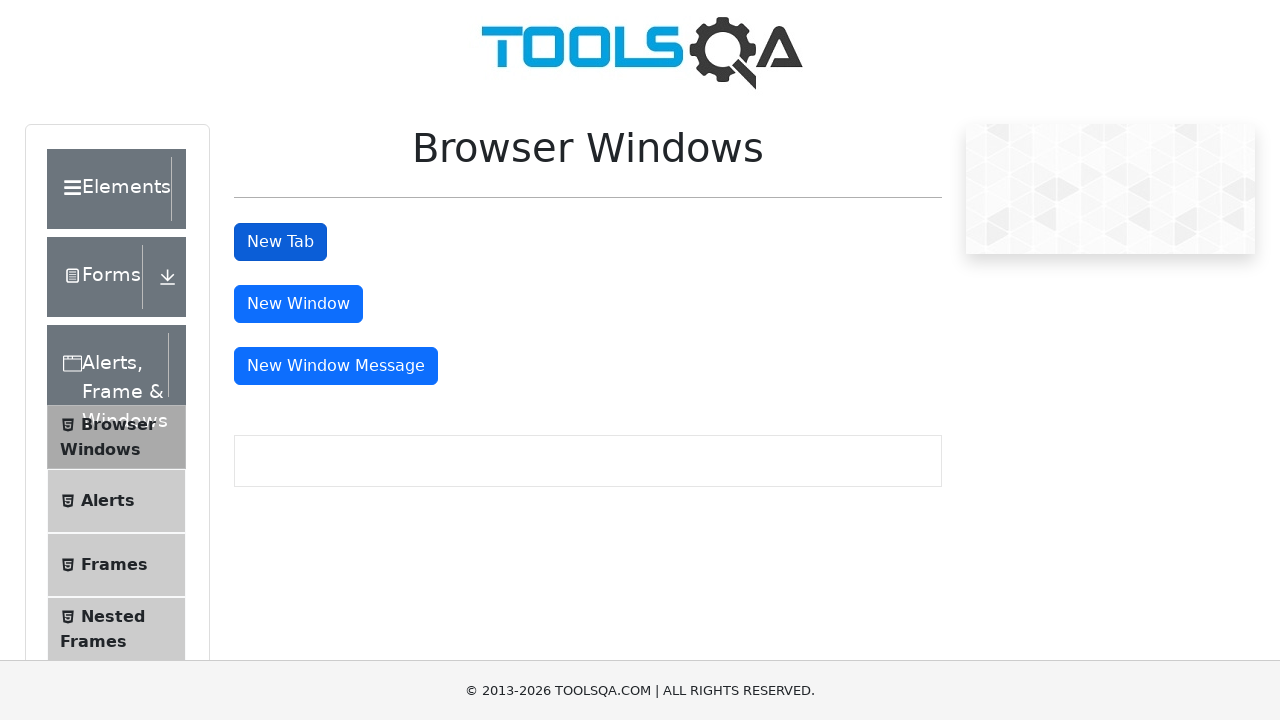

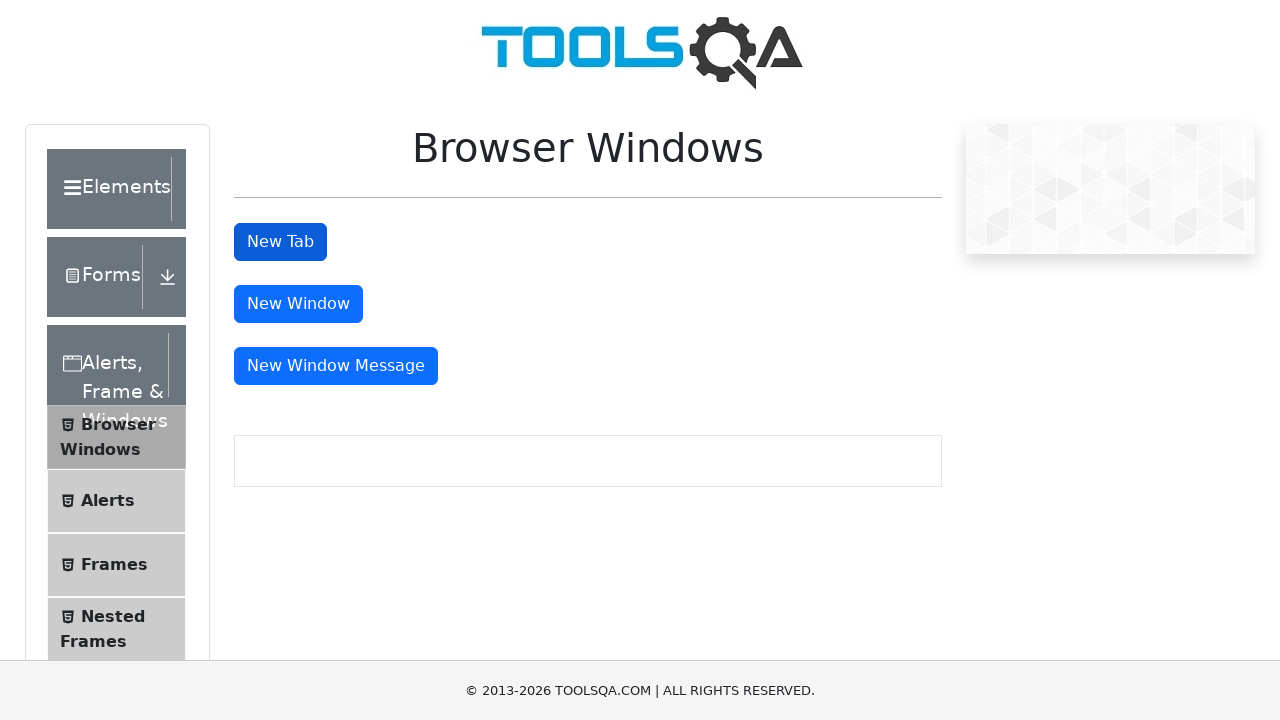